Tests JavaScript confirm dialog by clicking the second button, dismissing the dialog, and verifying the result doesn't contain "successfully"

Starting URL: https://the-internet.herokuapp.com/javascript_alerts

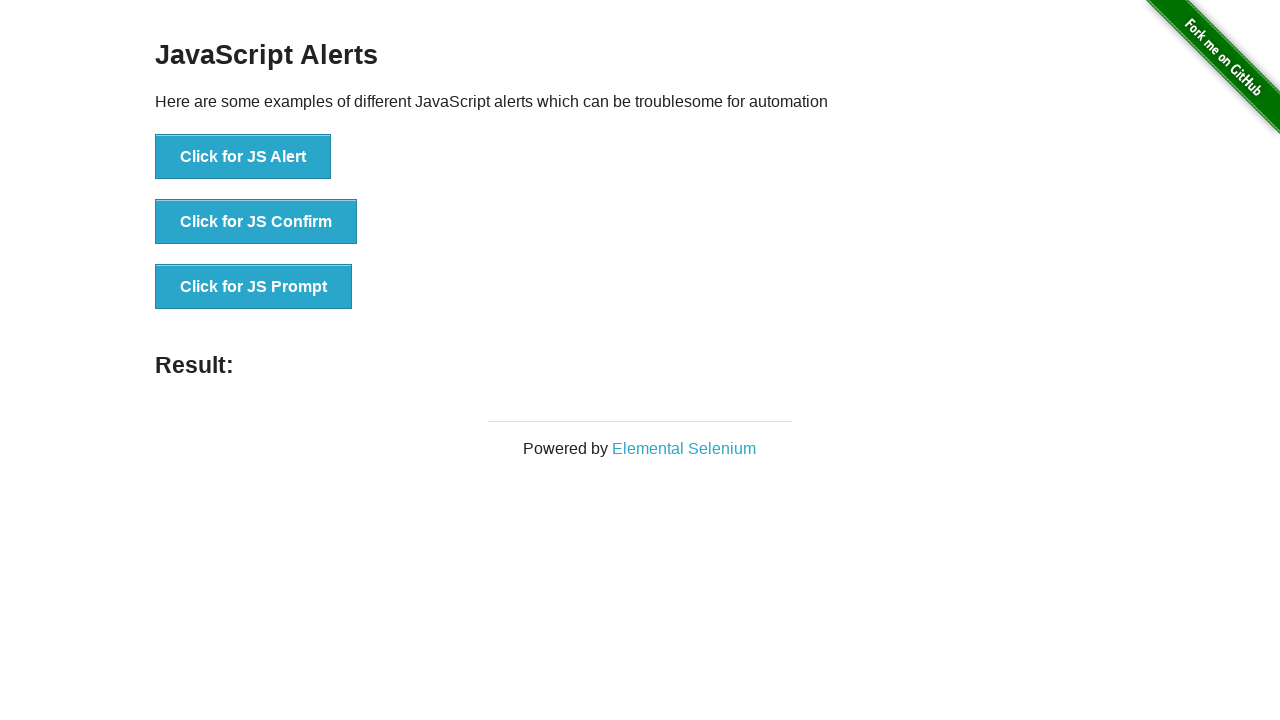

Clicked 'Click for JS Confirm' button at (256, 222) on text='Click for JS Confirm'
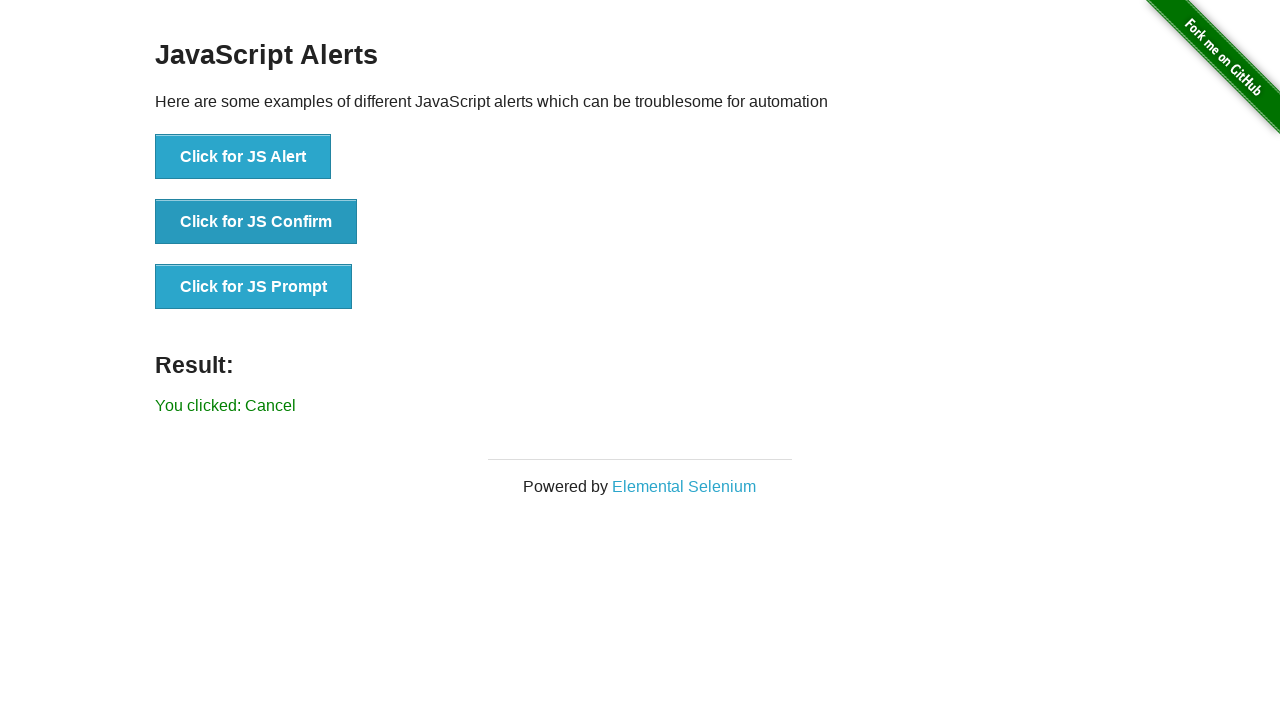

Set up dialog handler to dismiss confirm dialog
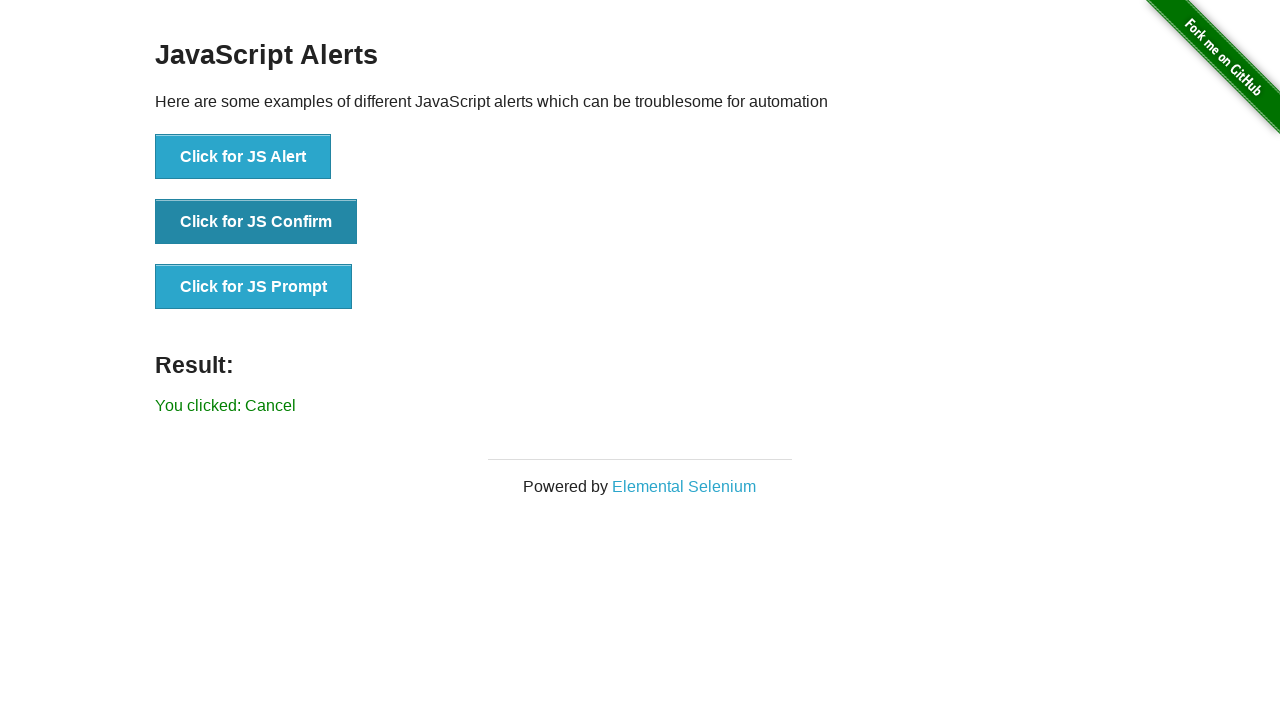

Clicked 'Click for JS Confirm' button to trigger confirm dialog at (256, 222) on text='Click for JS Confirm'
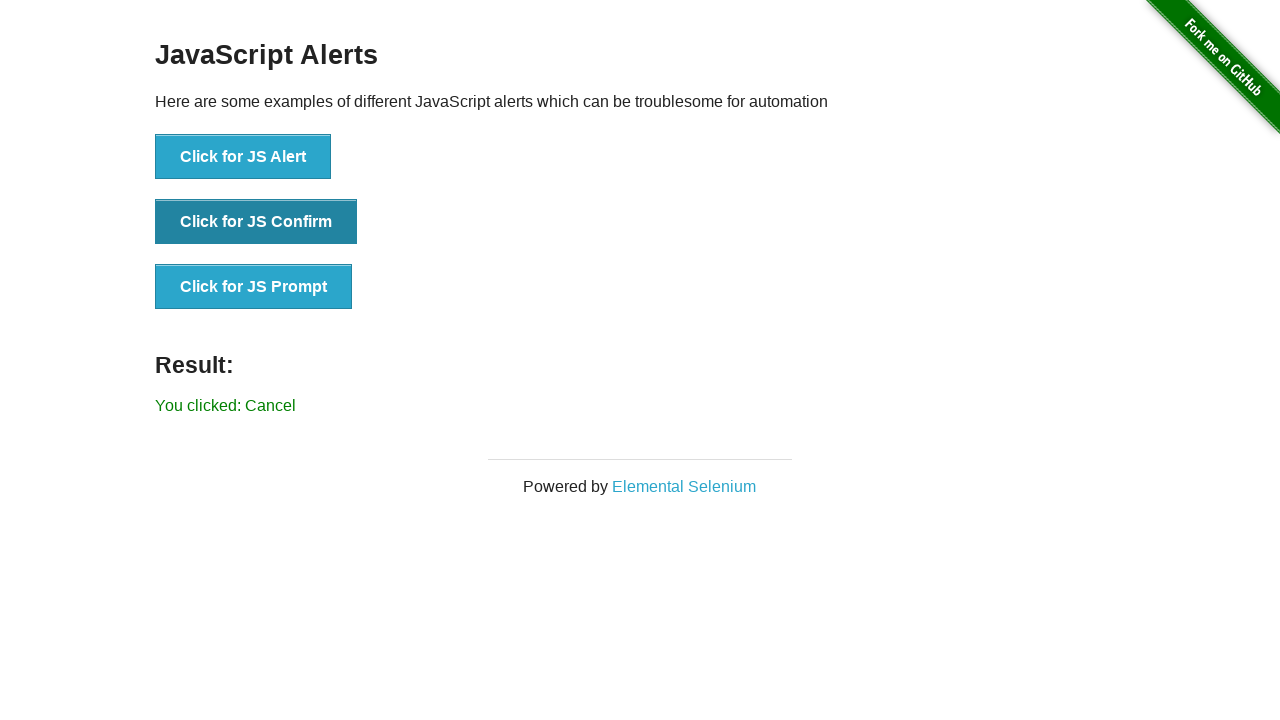

Located result element
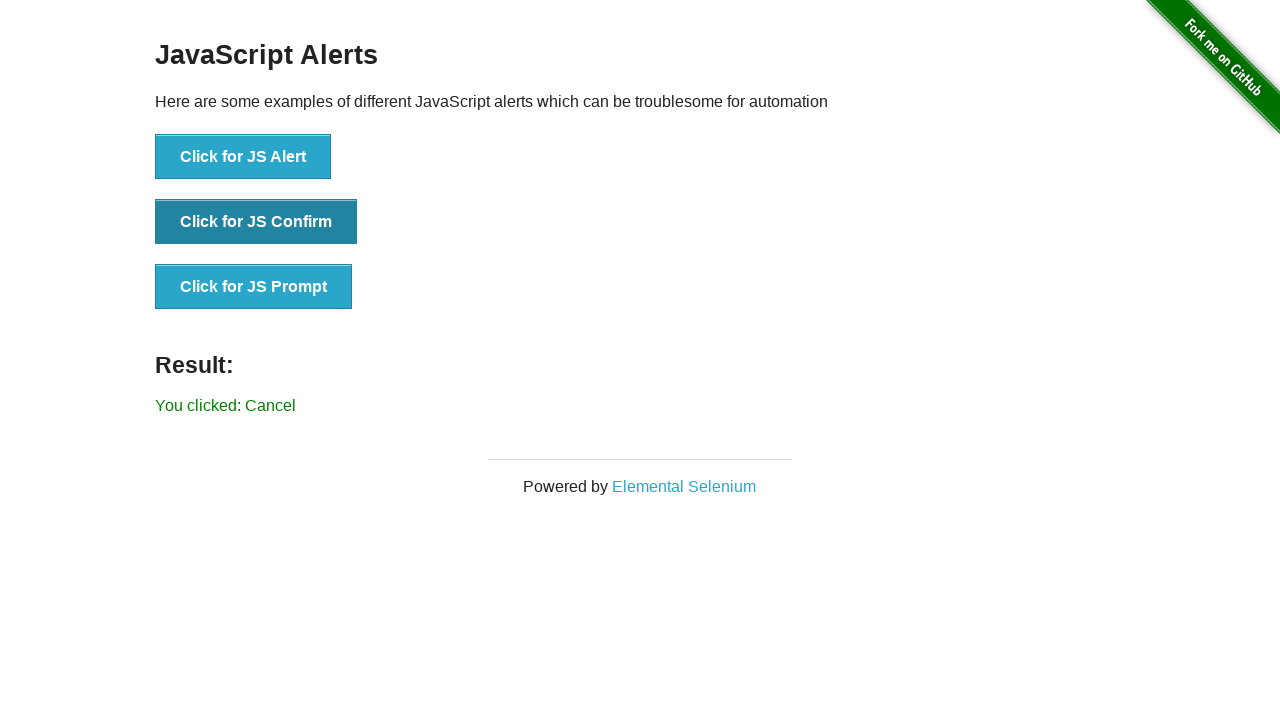

Verified result message does not contain 'successfully'
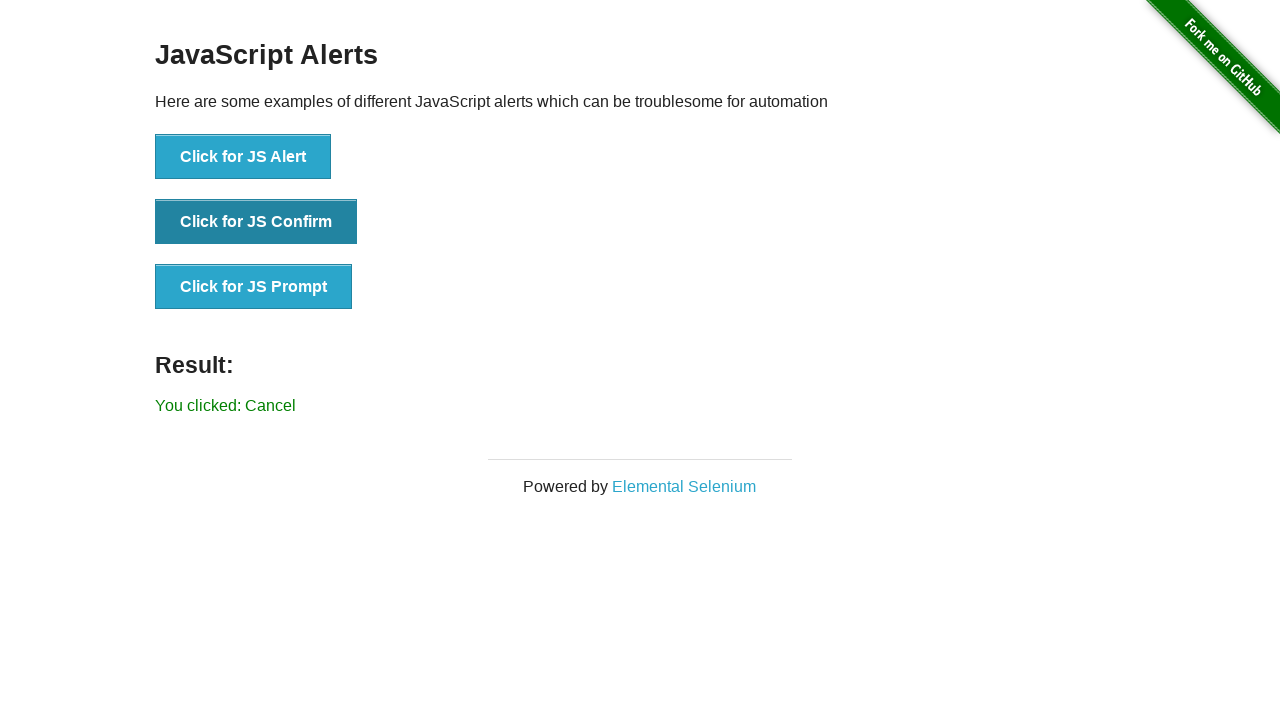

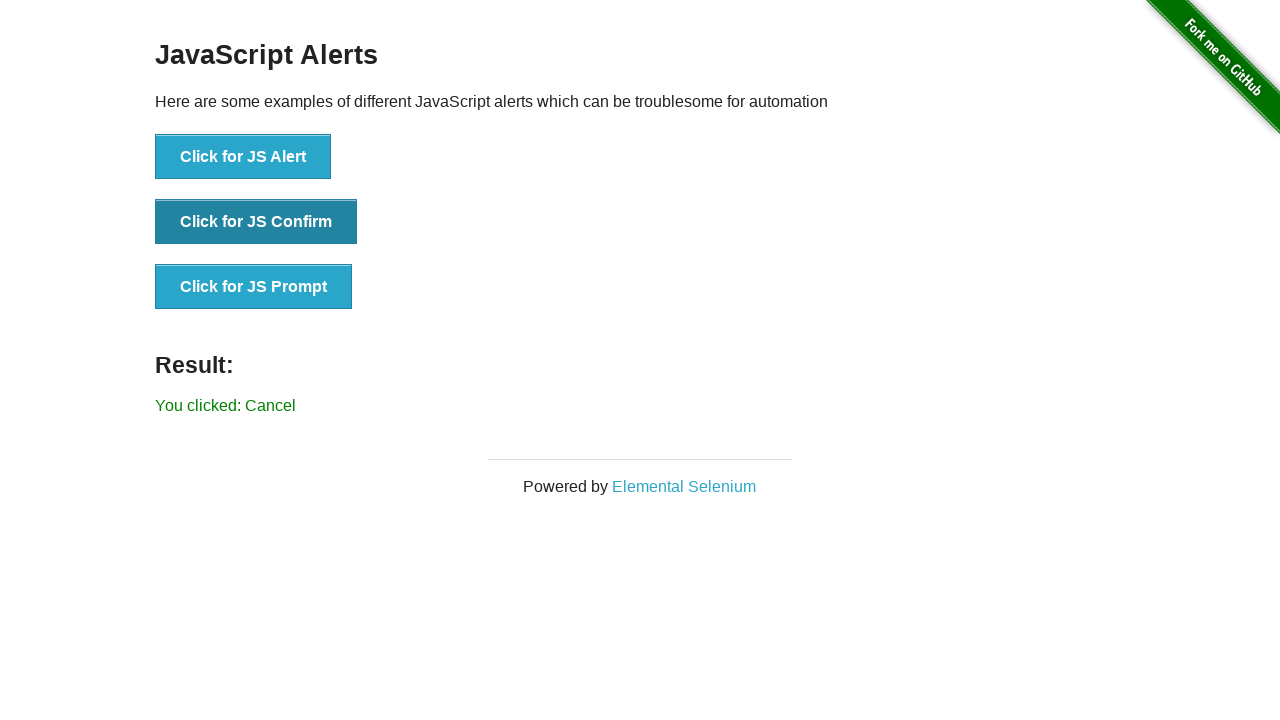